Tests the autocomplete functionality by typing "ind" in the autocomplete input field and selecting "India" from the dropdown suggestions that appear.

Starting URL: https://rahulshettyacademy.com/AutomationPractice/

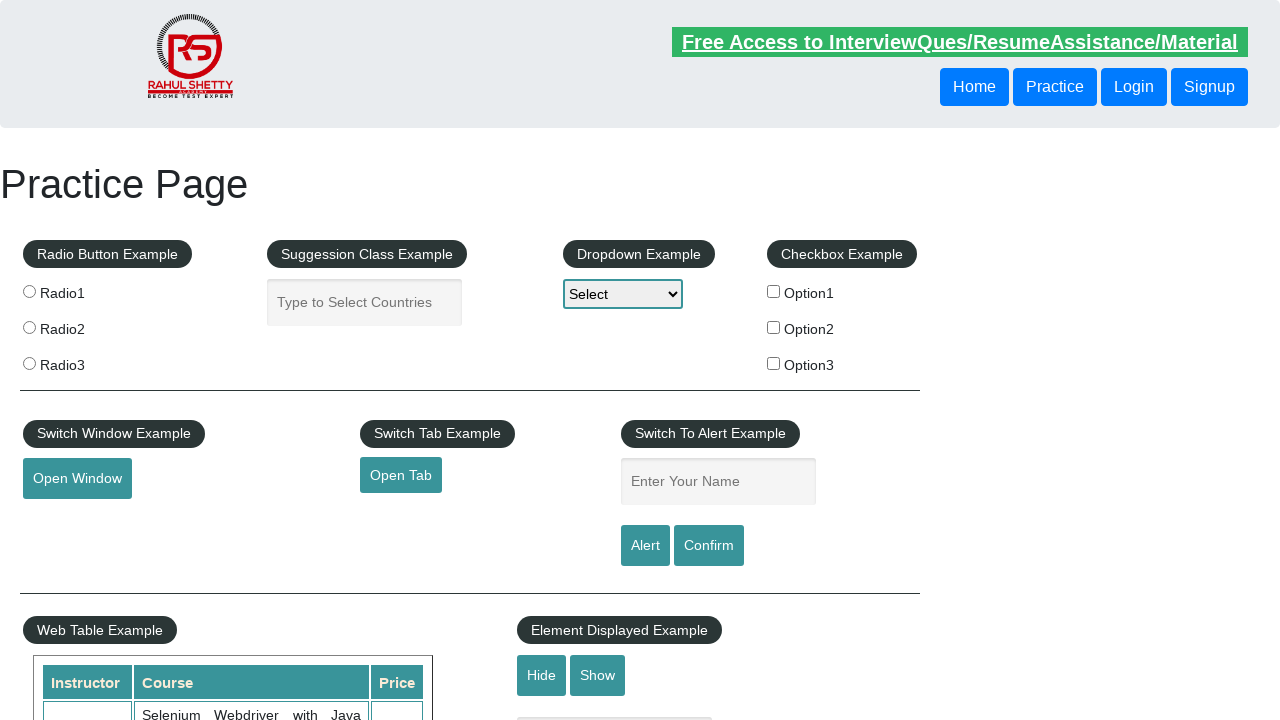

Typed 'ind' in the autocomplete input field on #autocomplete
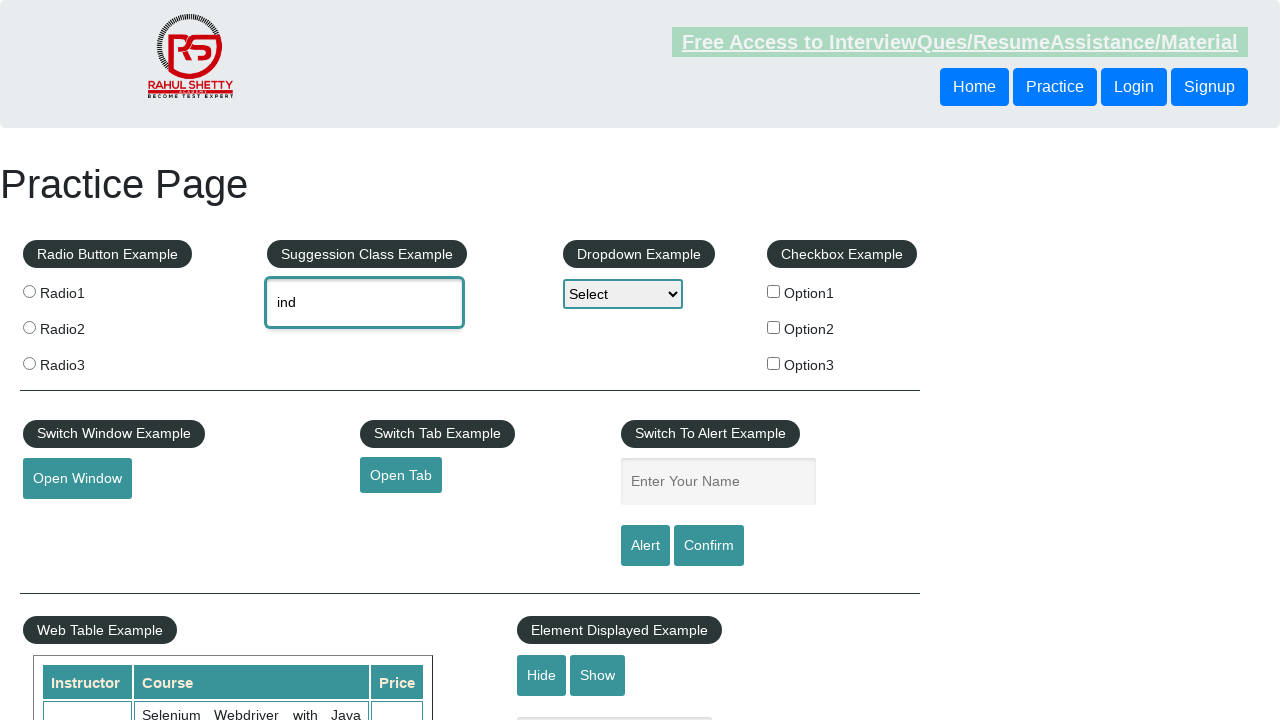

Autocomplete suggestions appeared
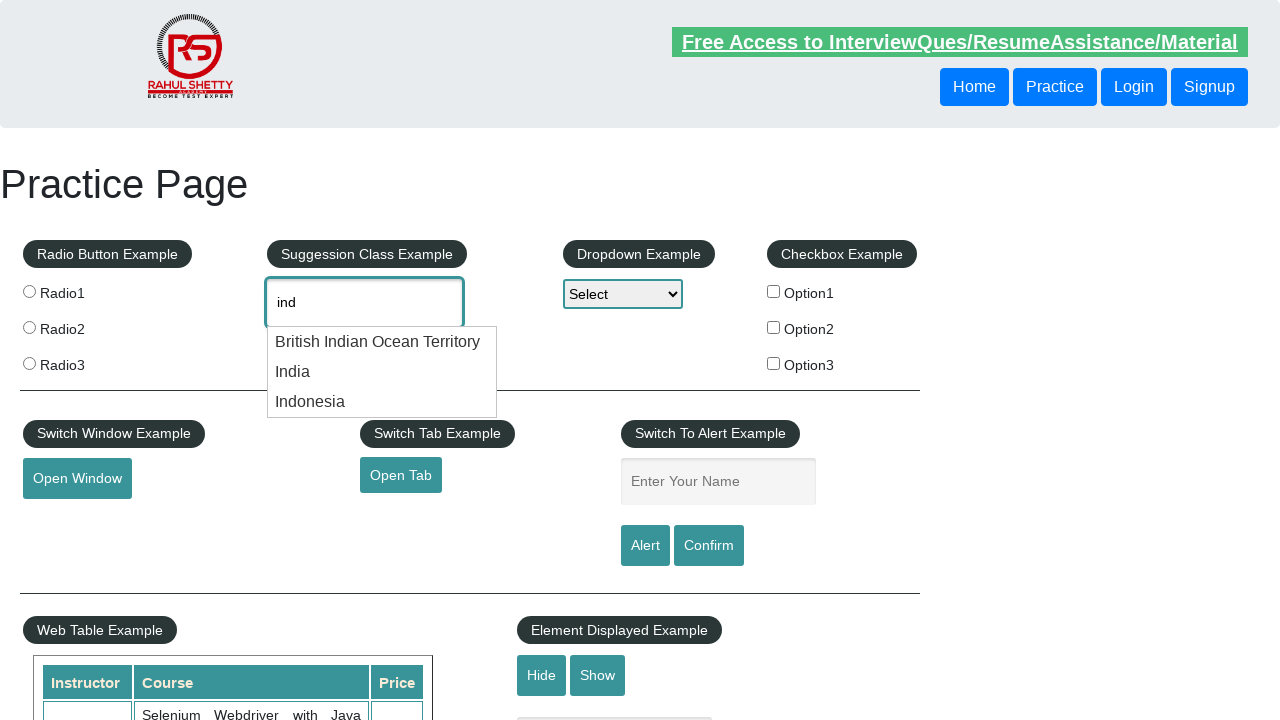

Selected 'India' from autocomplete suggestions at (382, 372) on li.ui-menu-item div.ui-menu-item-wrapper >> nth=1
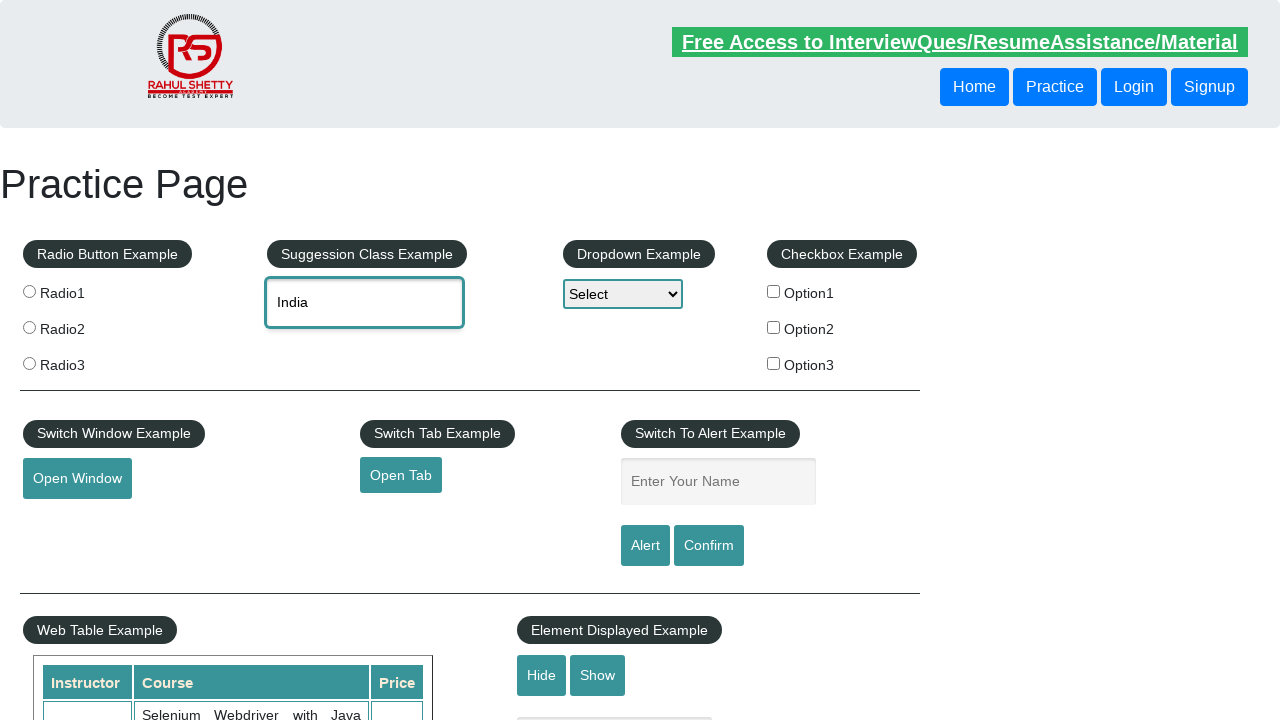

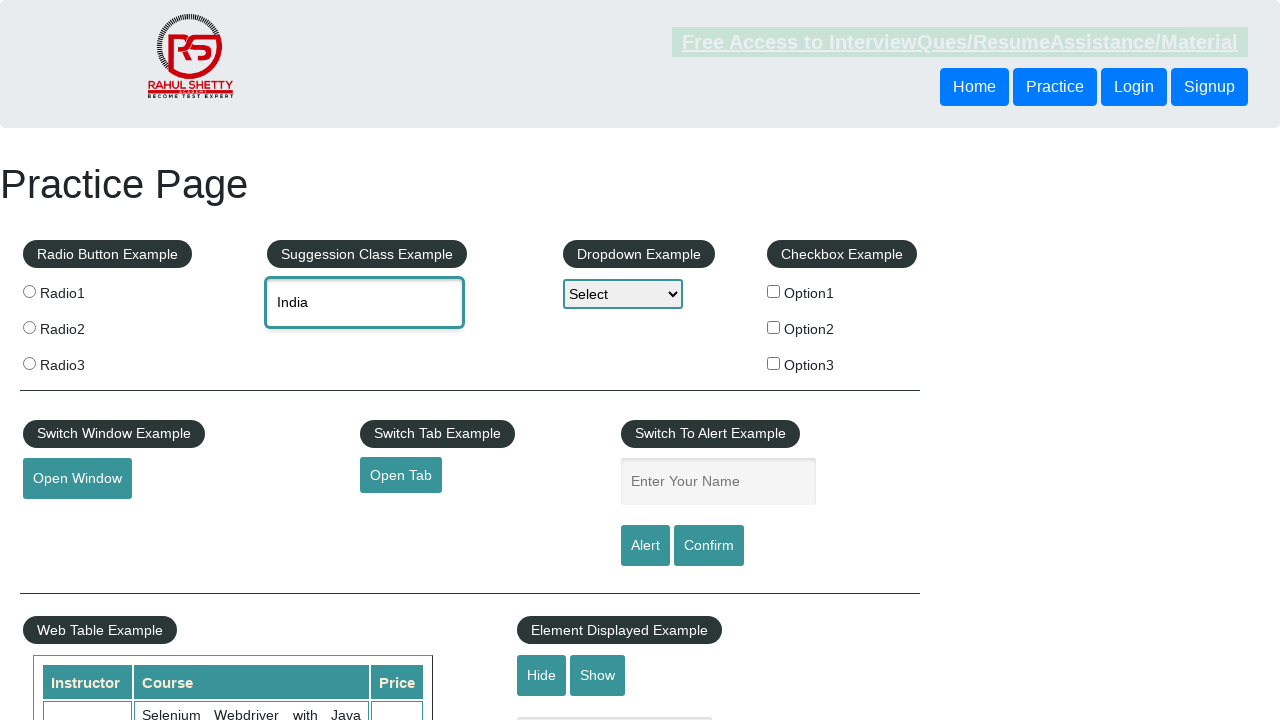